Tests various element locator methods on a practice website by finding elements using different strategies (id, link text, partial link text, name, className, tagName) and clicking on a link

Starting URL: https://practice.cydeo.com

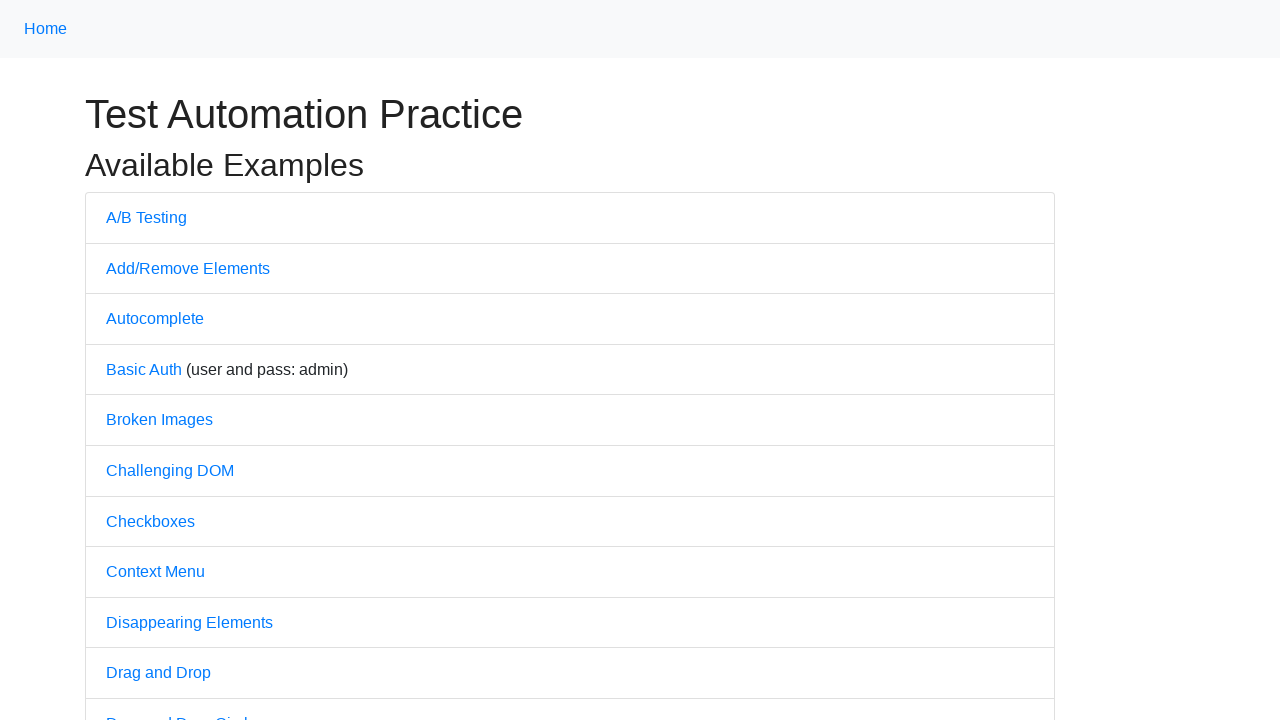

Located footer element by id '#page-footer'
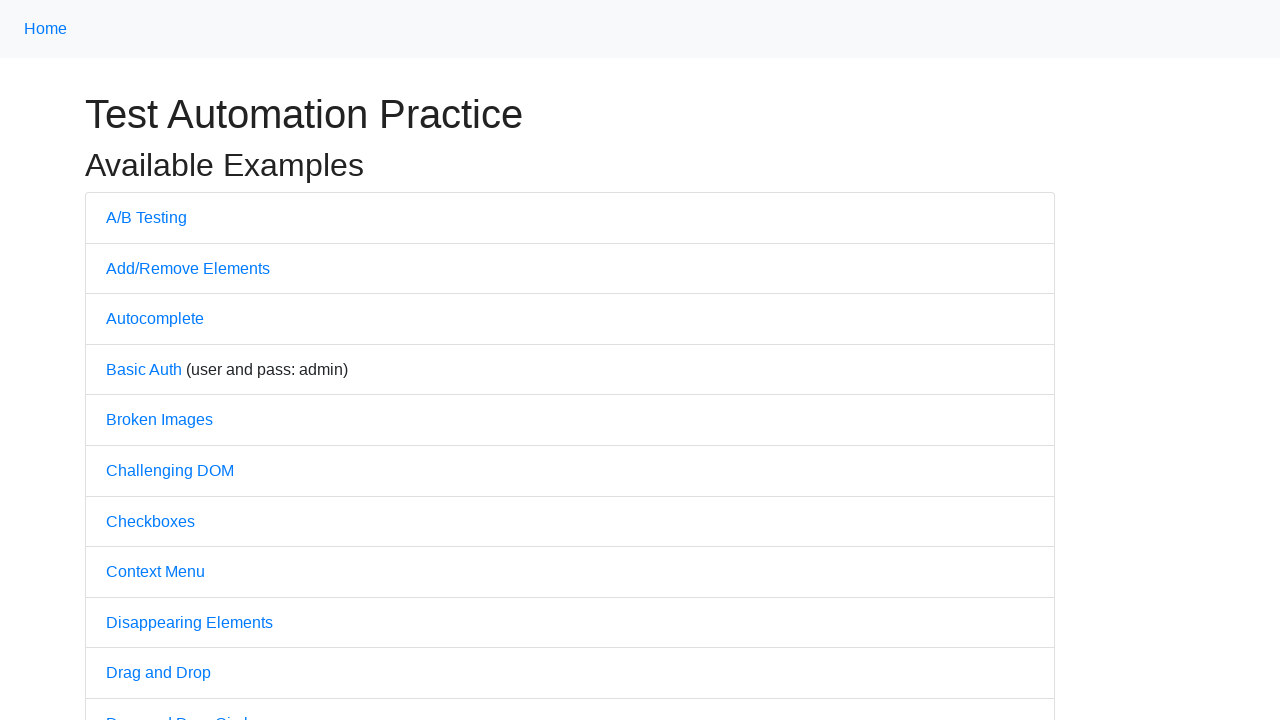

Retrieved footer text: 
    
      
      Powered by CYDEO
    
  
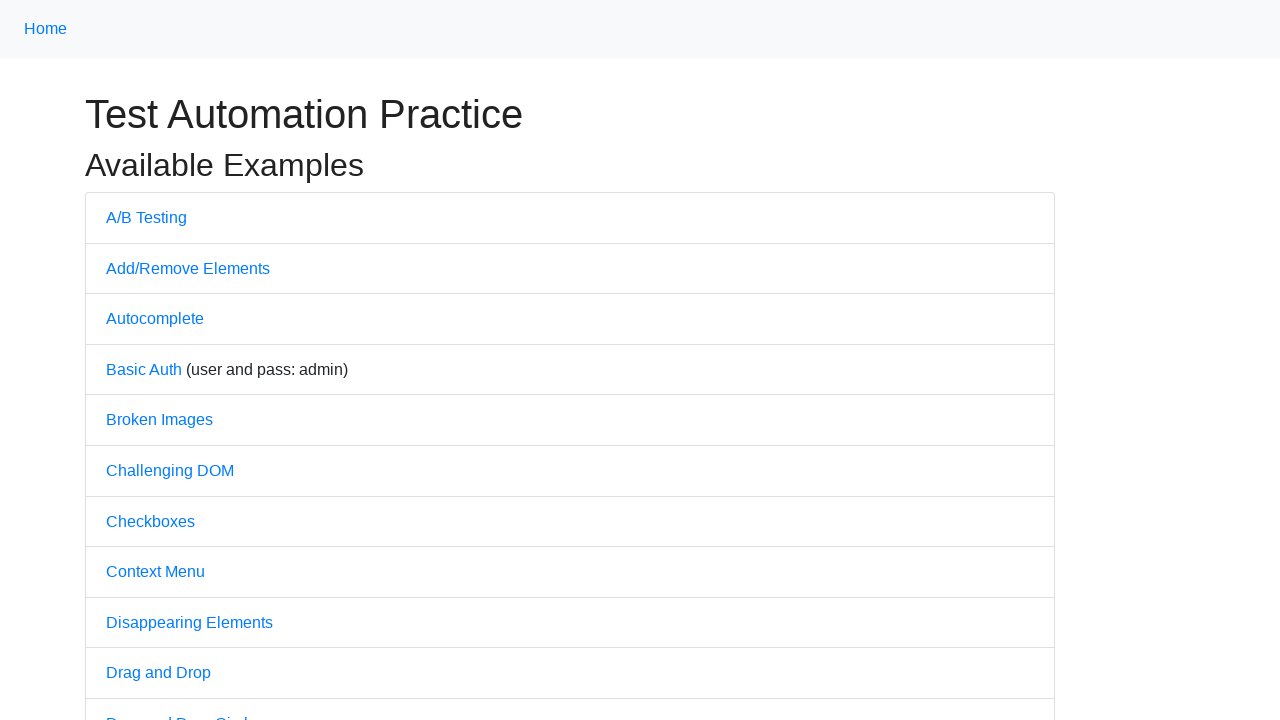

Clicked 'Broken Images' link at (160, 420) on text=Broken Images
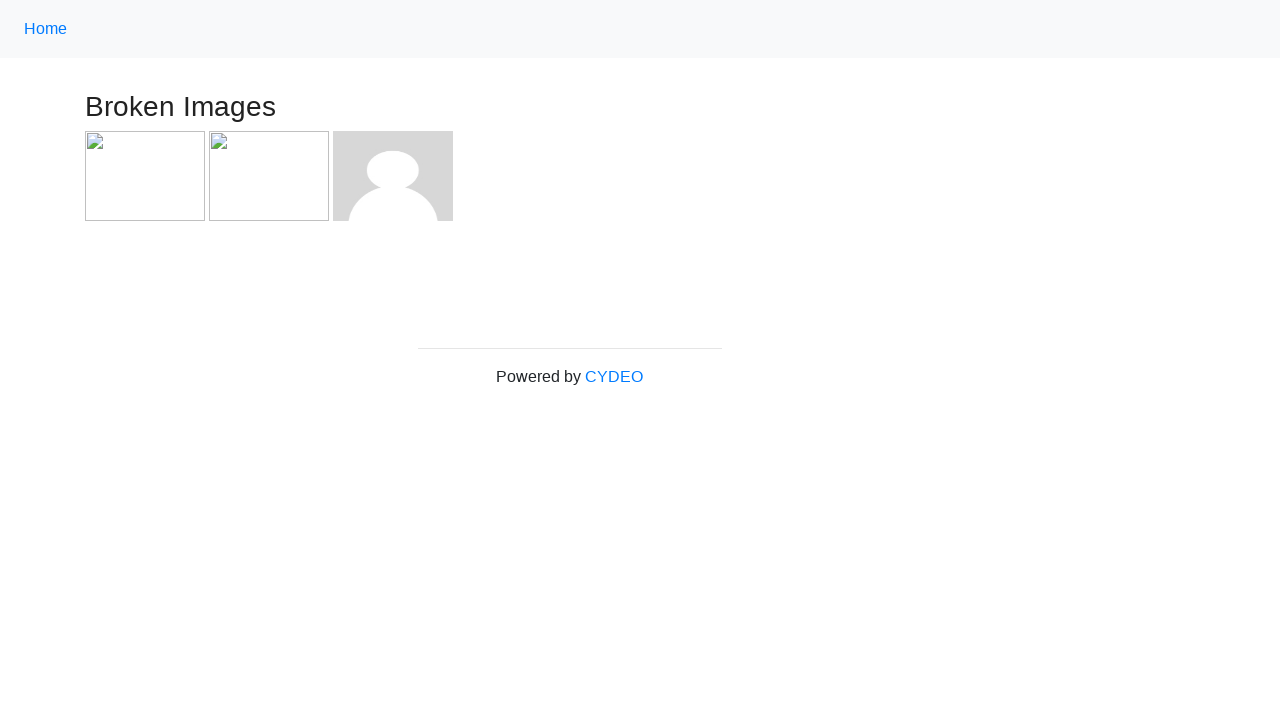

Navigated back to practice page
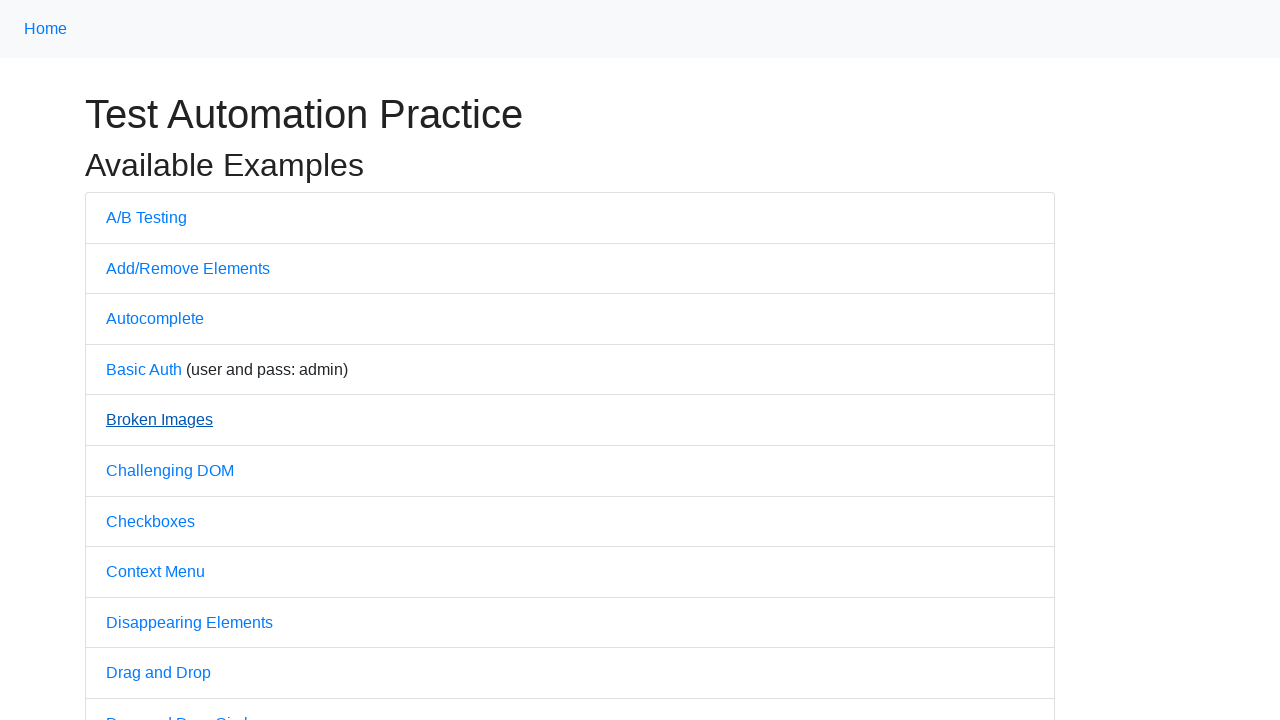

Located checkbox link by partial text 'Check'
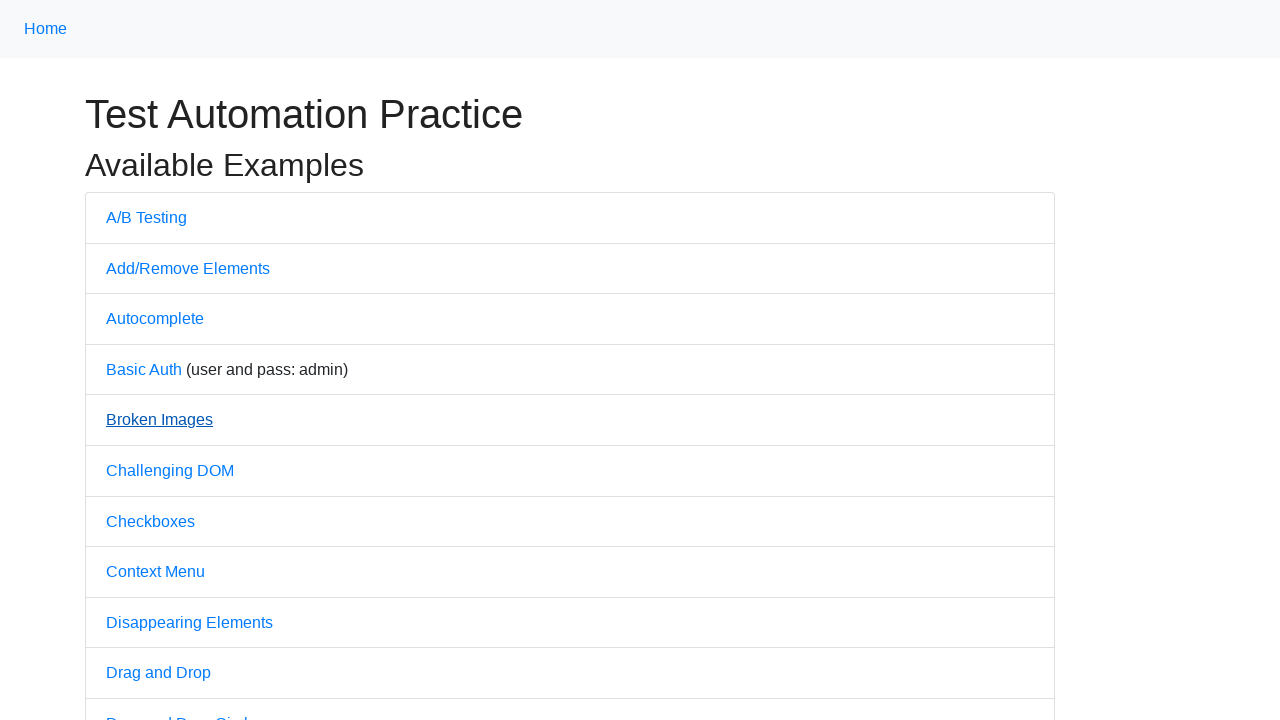

Located dynamic loading link by partial text 'Dynamic'
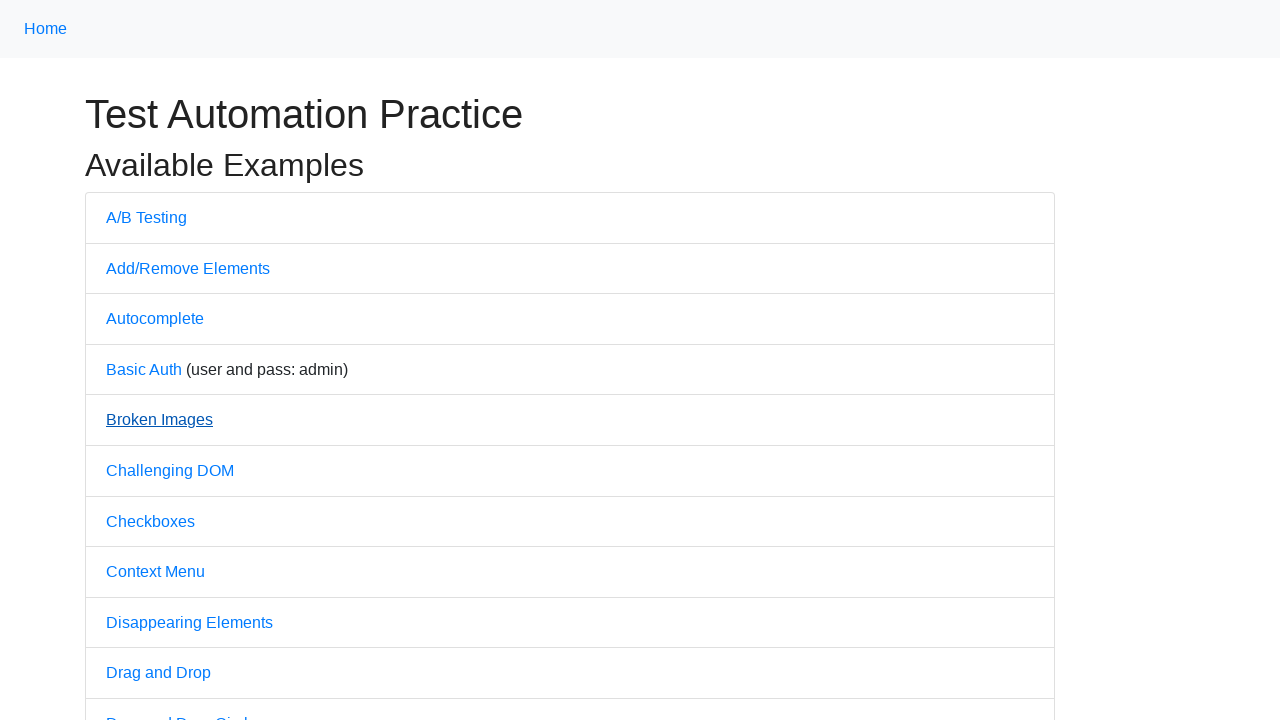

Located meta element by name attribute 'viewport'
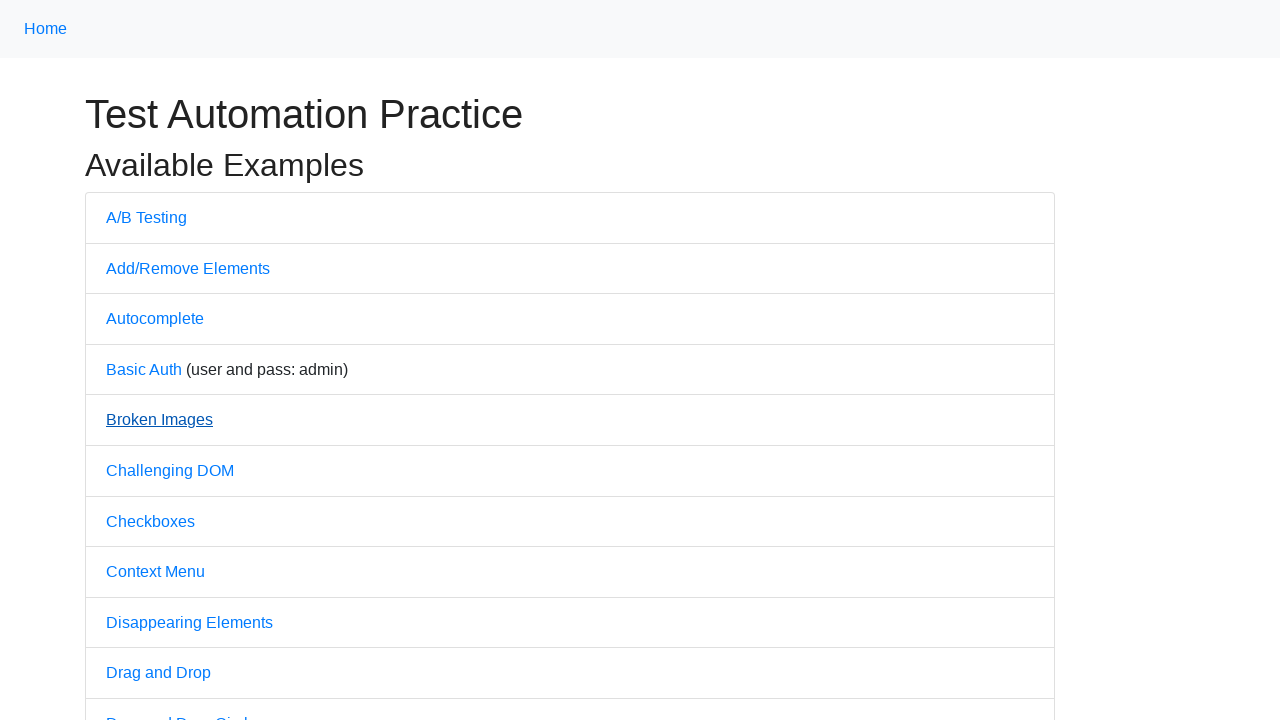

Located h1 element by class name '.h1'
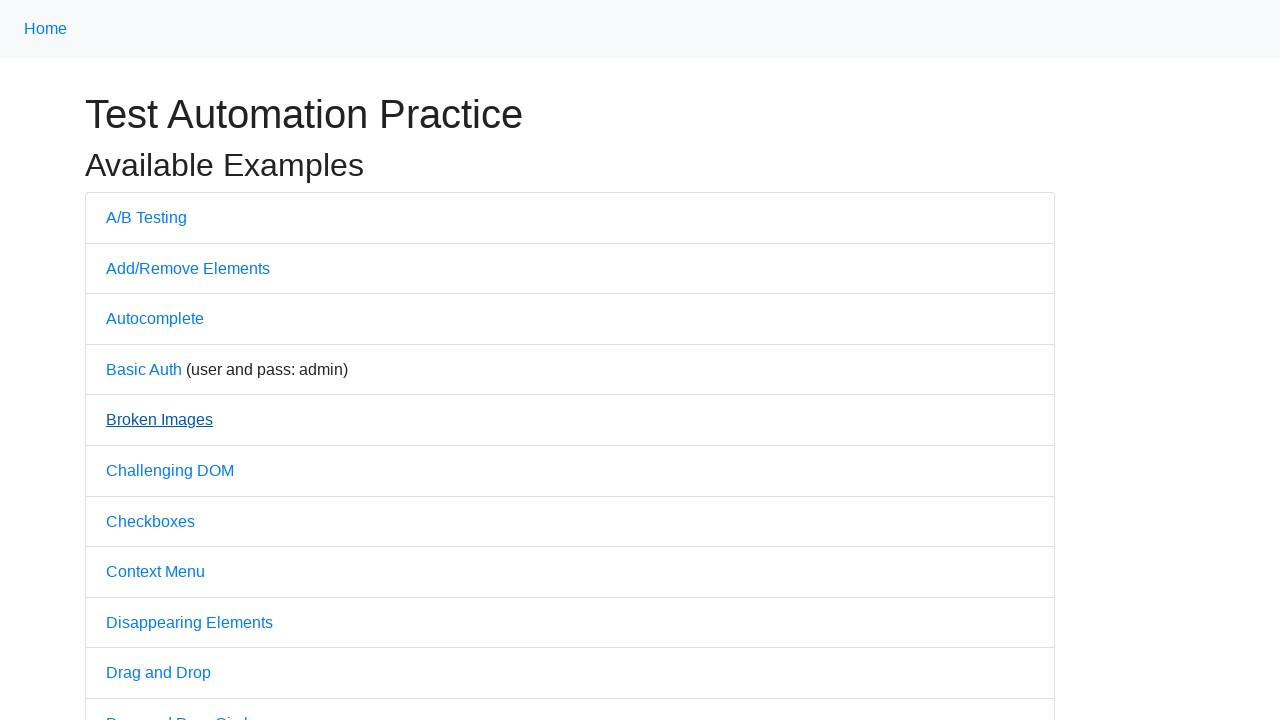

Retrieved h1 text: Test Automation Practice
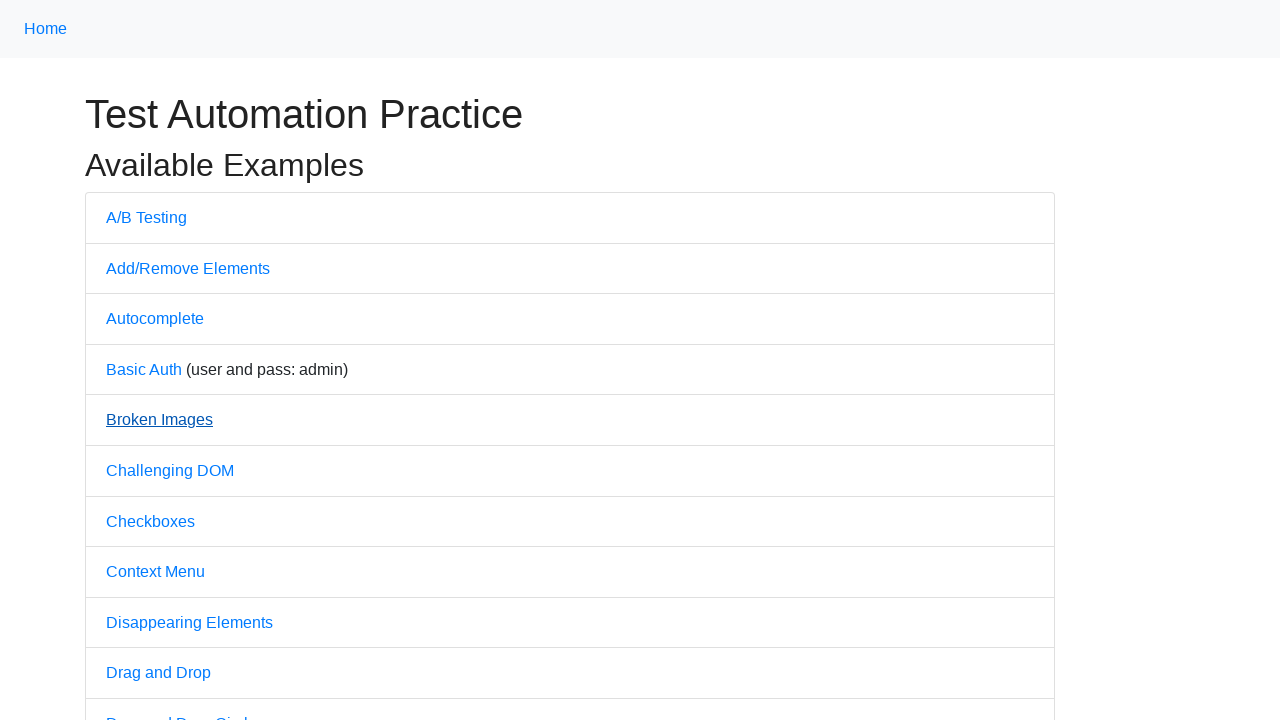

Located h2 element by class name '.h2'
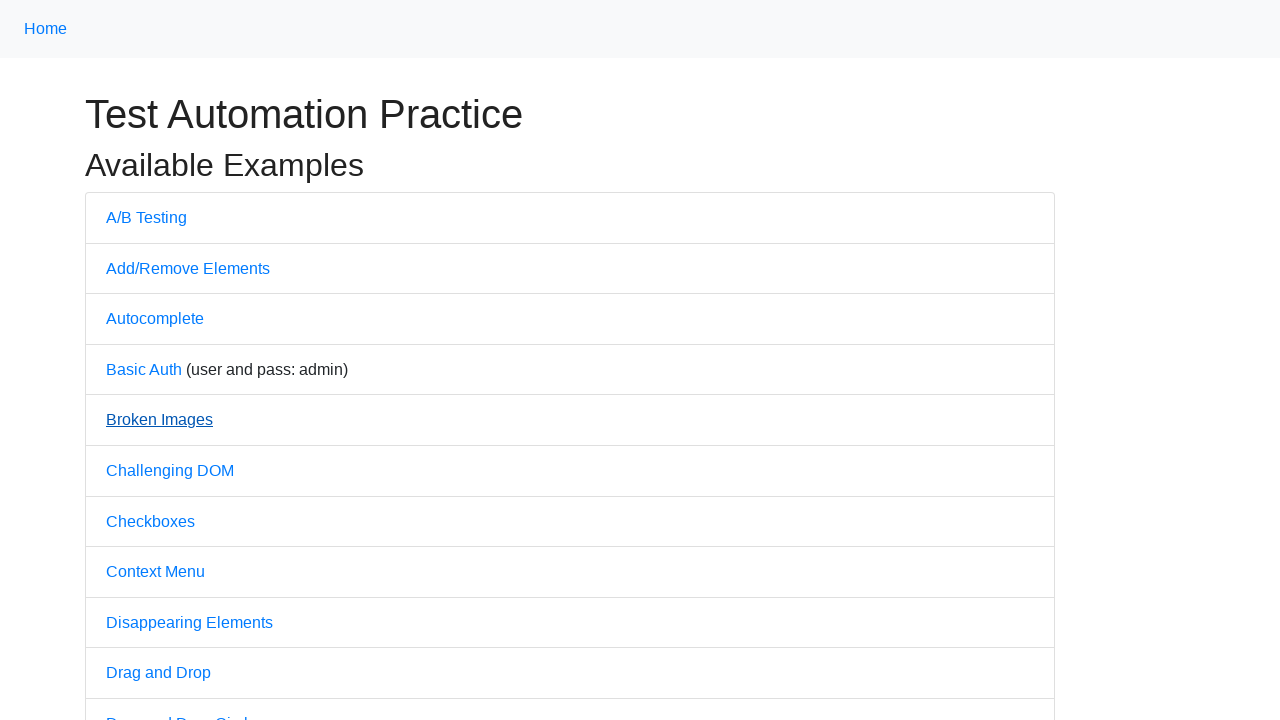

Retrieved h2 text: Available Examples
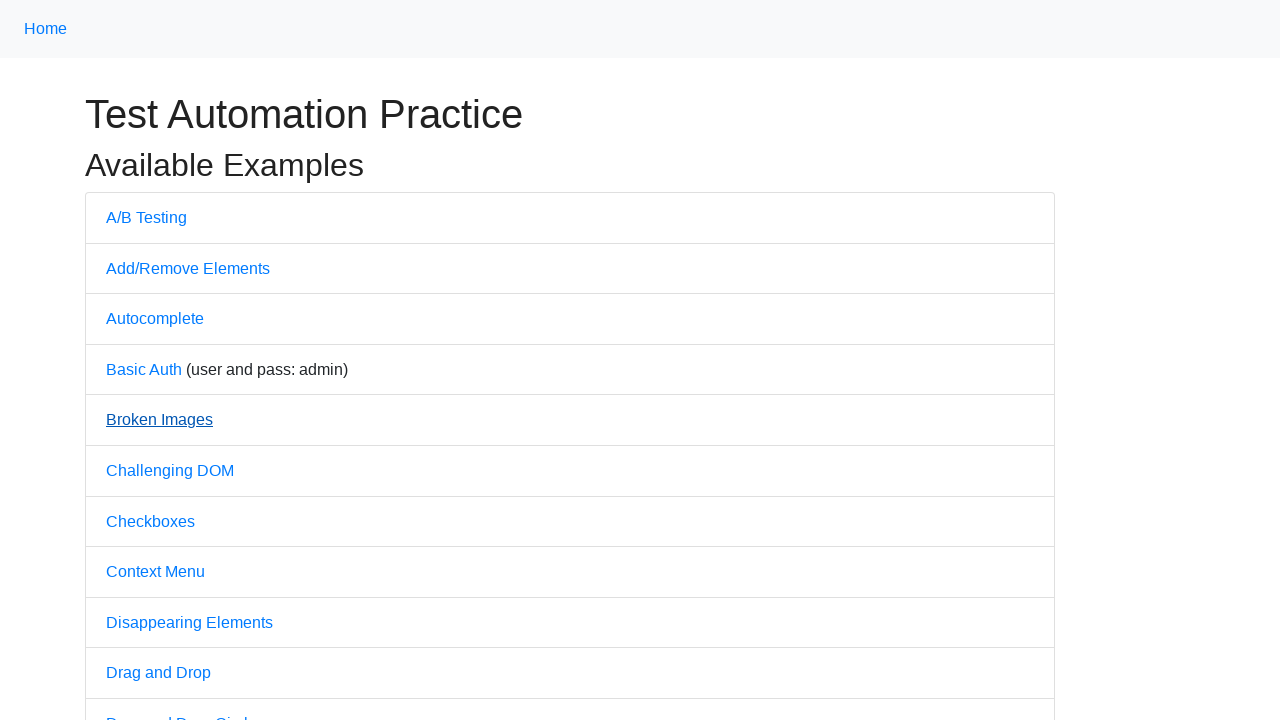

Located first h1 element by tag name
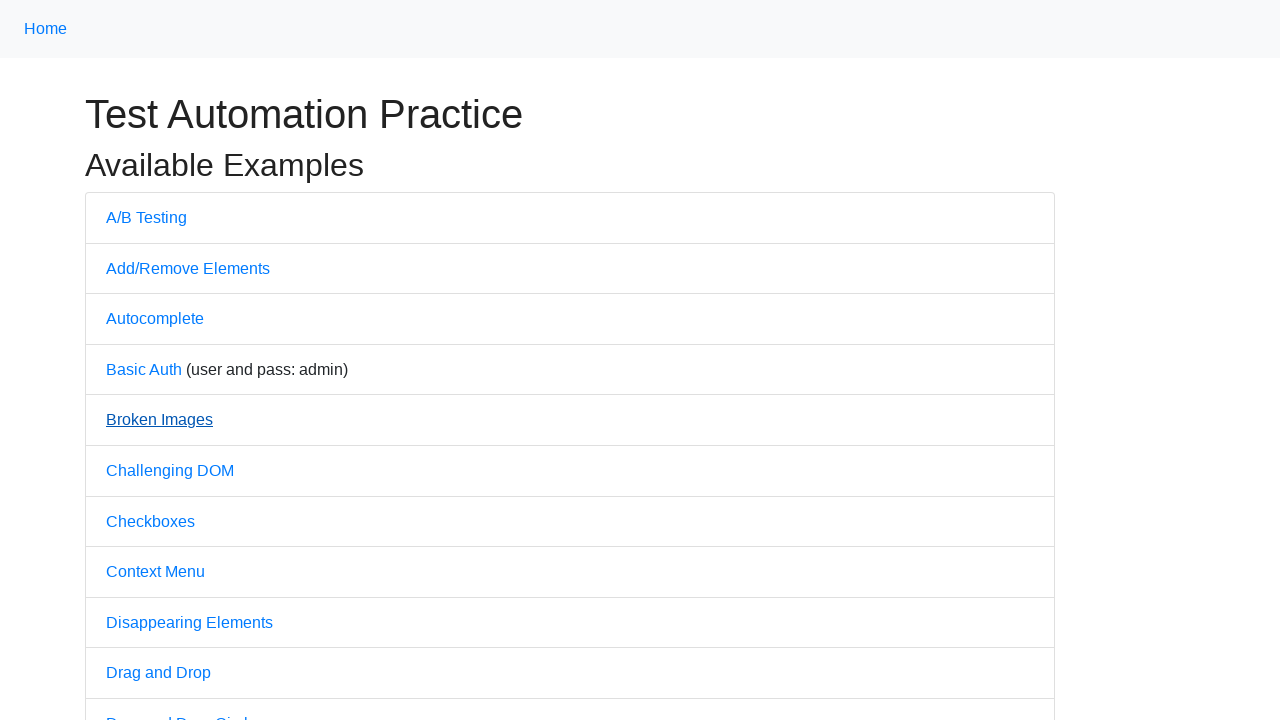

Retrieved h1 tag text: Test Automation Practice
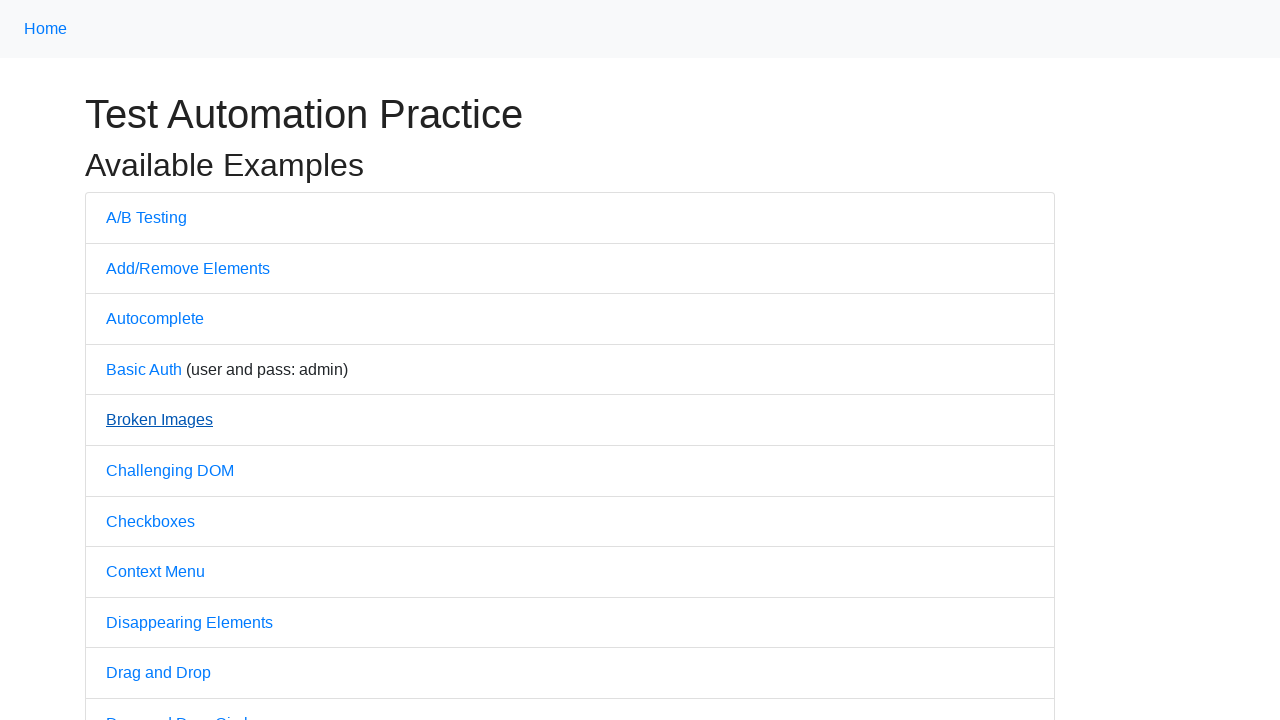

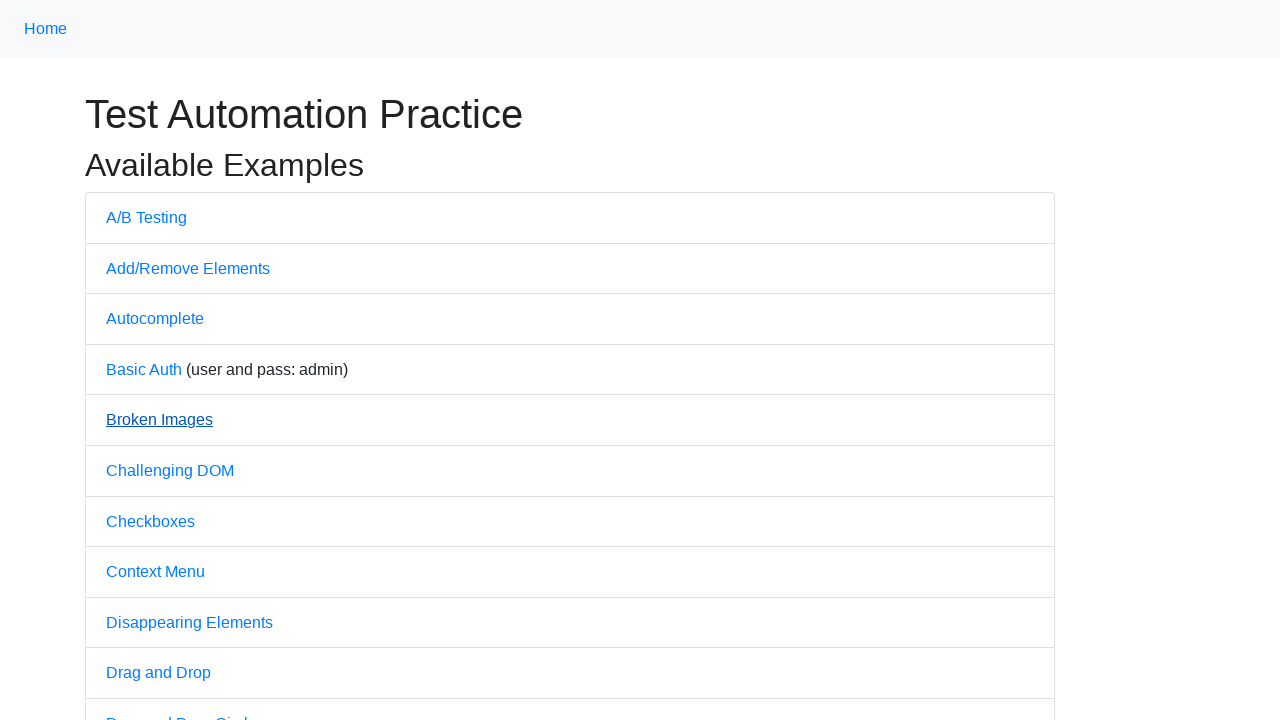